Tests multi-select dropdown functionality by selecting all available options, then deselecting one option by index, and finally deselecting all options.

Starting URL: https://syntaxprojects.com/basic-select-dropdown-demo.php

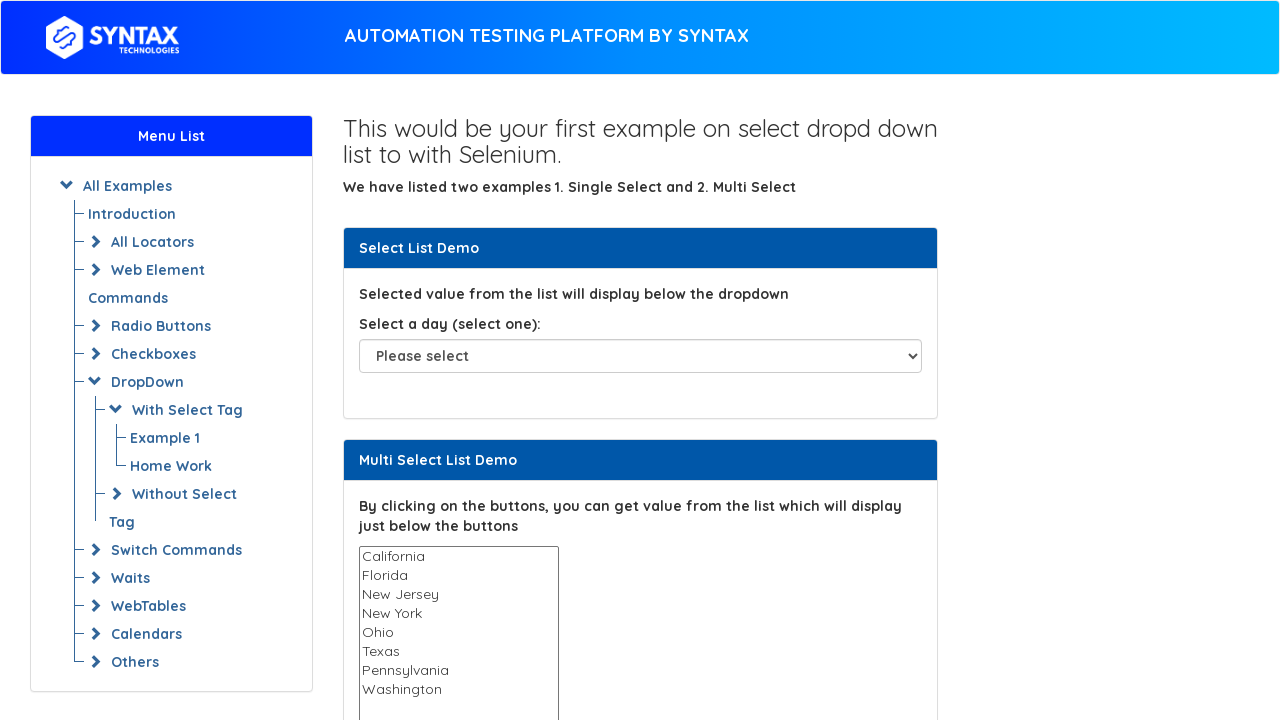

Located the multi-select dropdown element
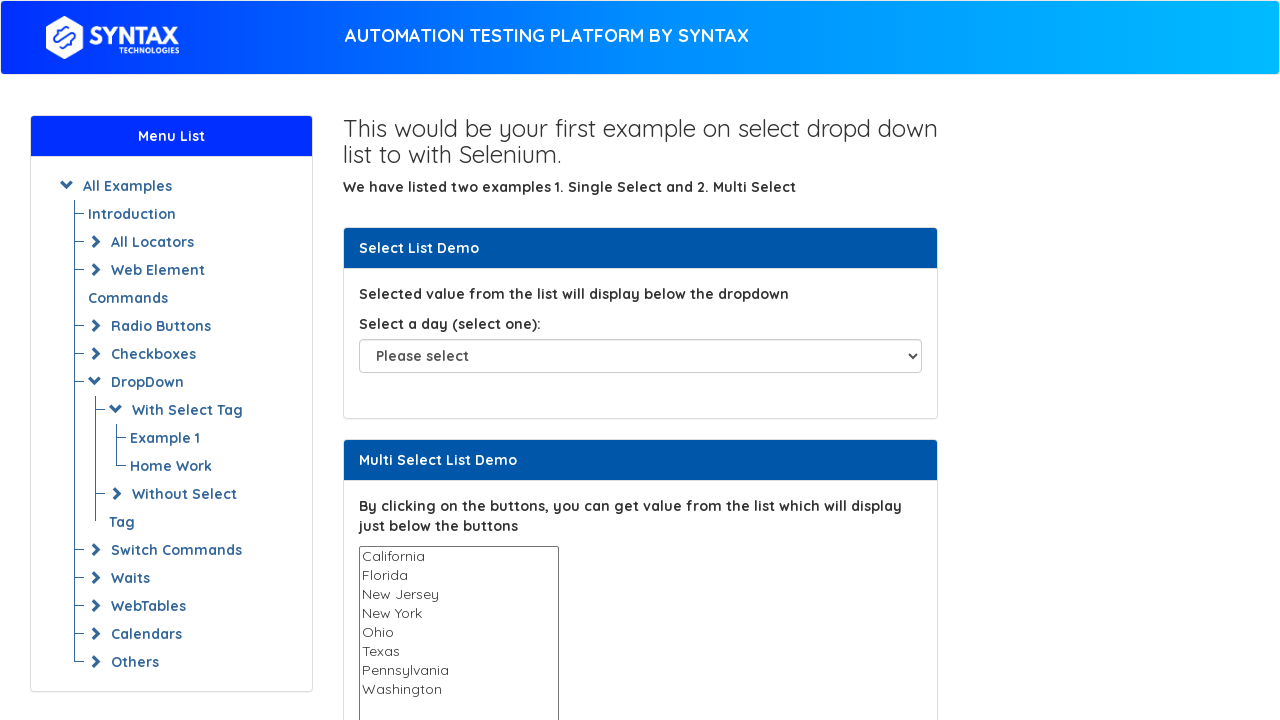

Located all option elements within the dropdown
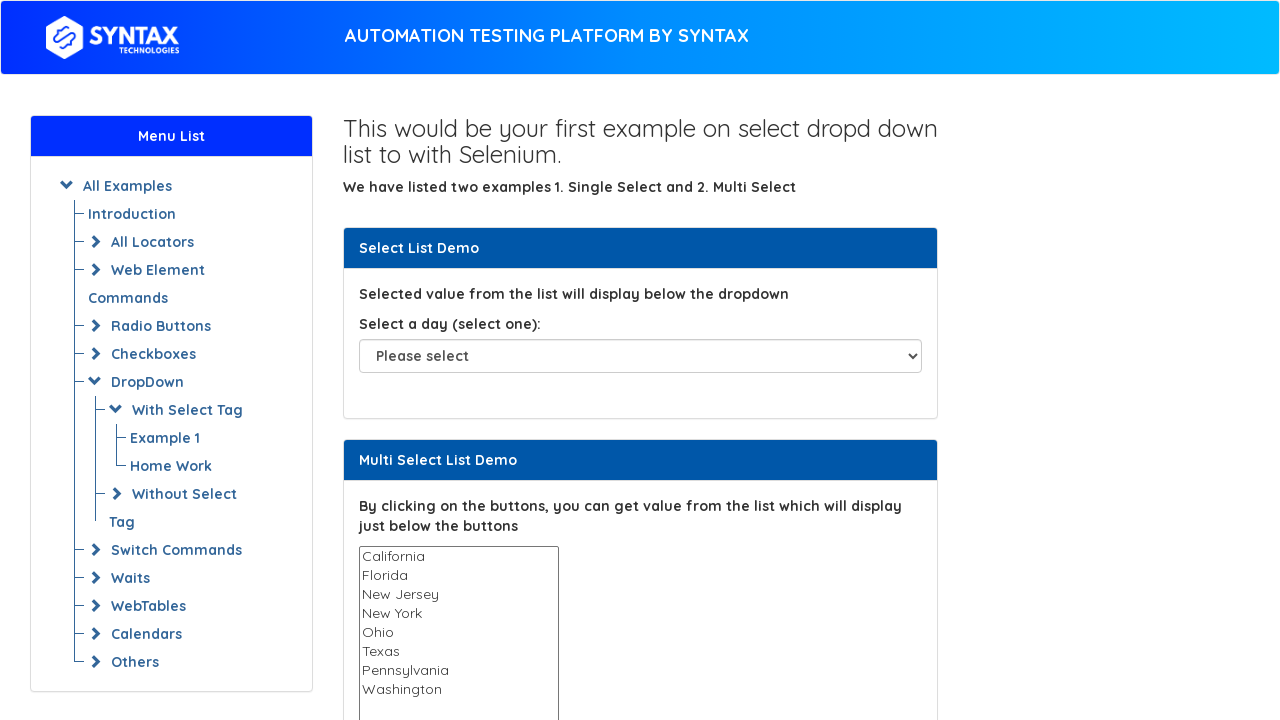

Counted 8 options in the dropdown
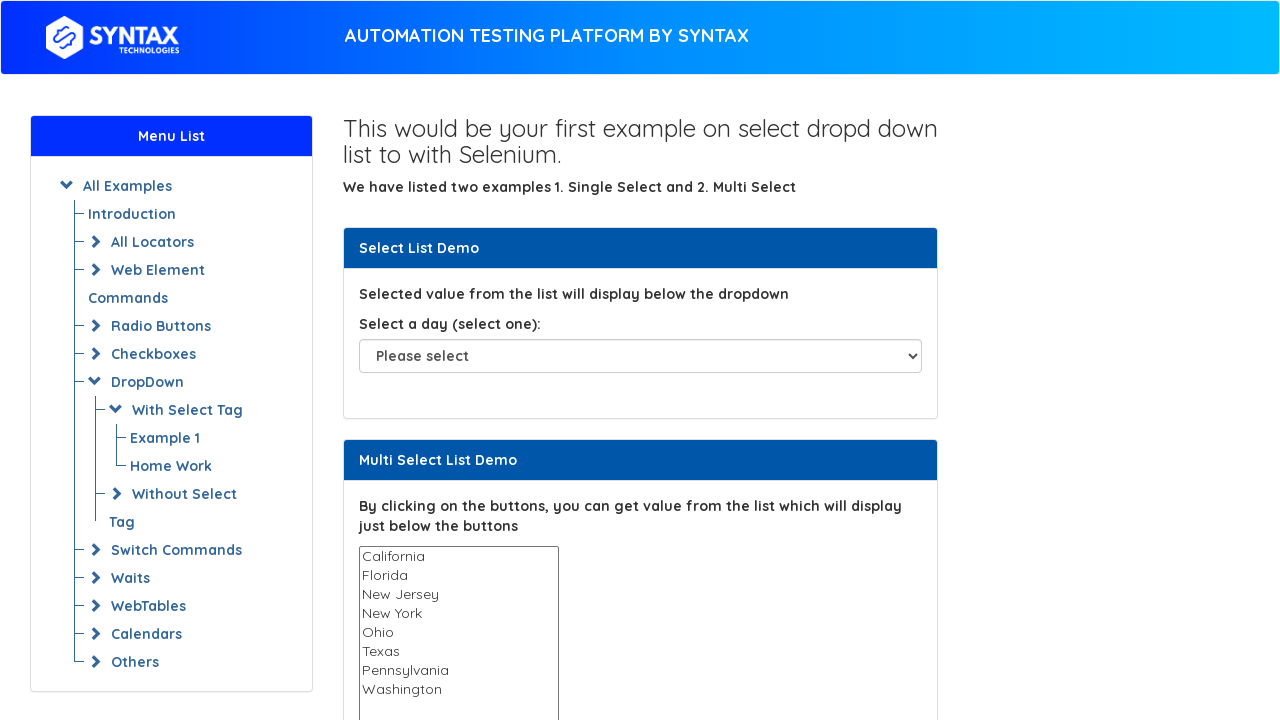

Selected option with text 'California' on #multi-select
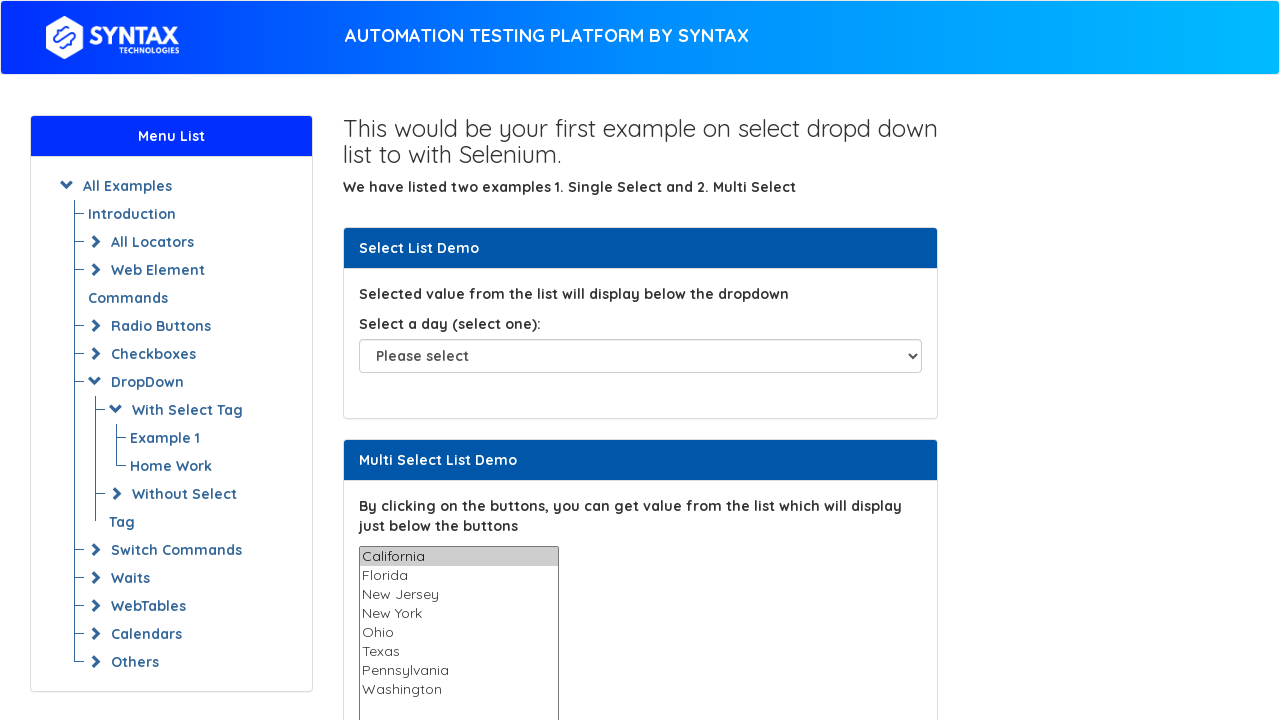

Selected option with text 'Florida' on #multi-select
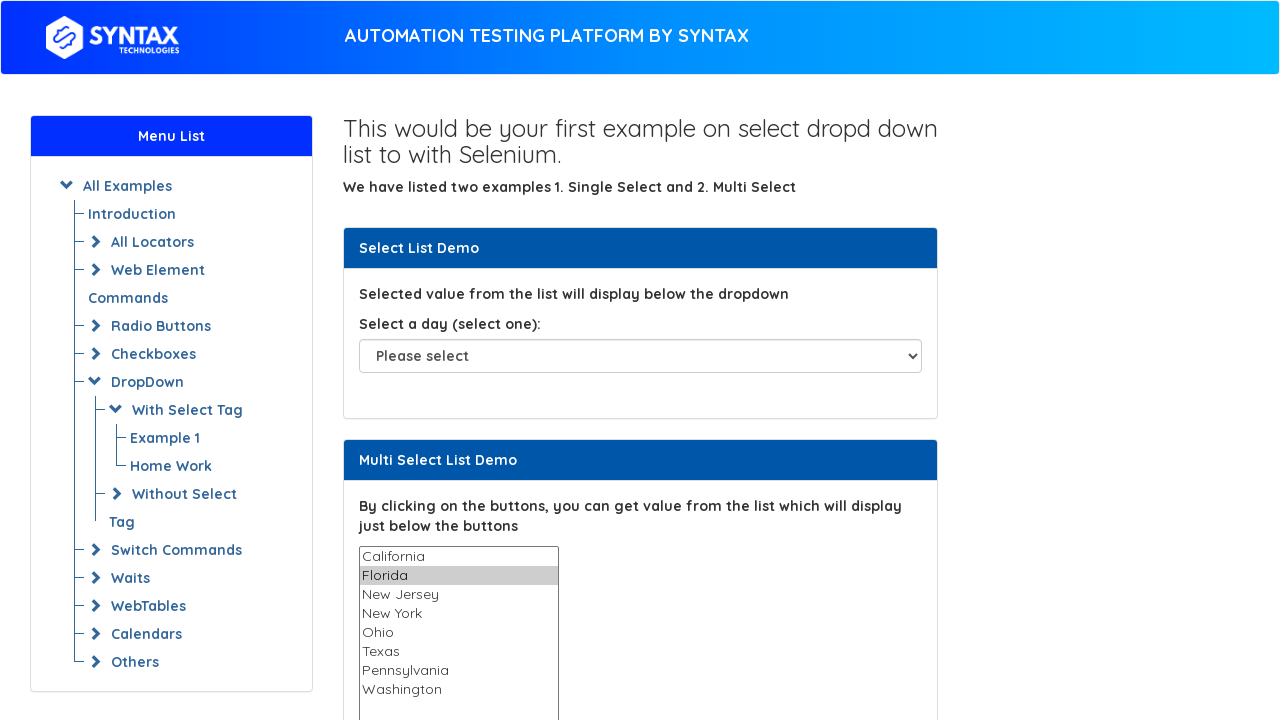

Selected option with text 'New Jersey' on #multi-select
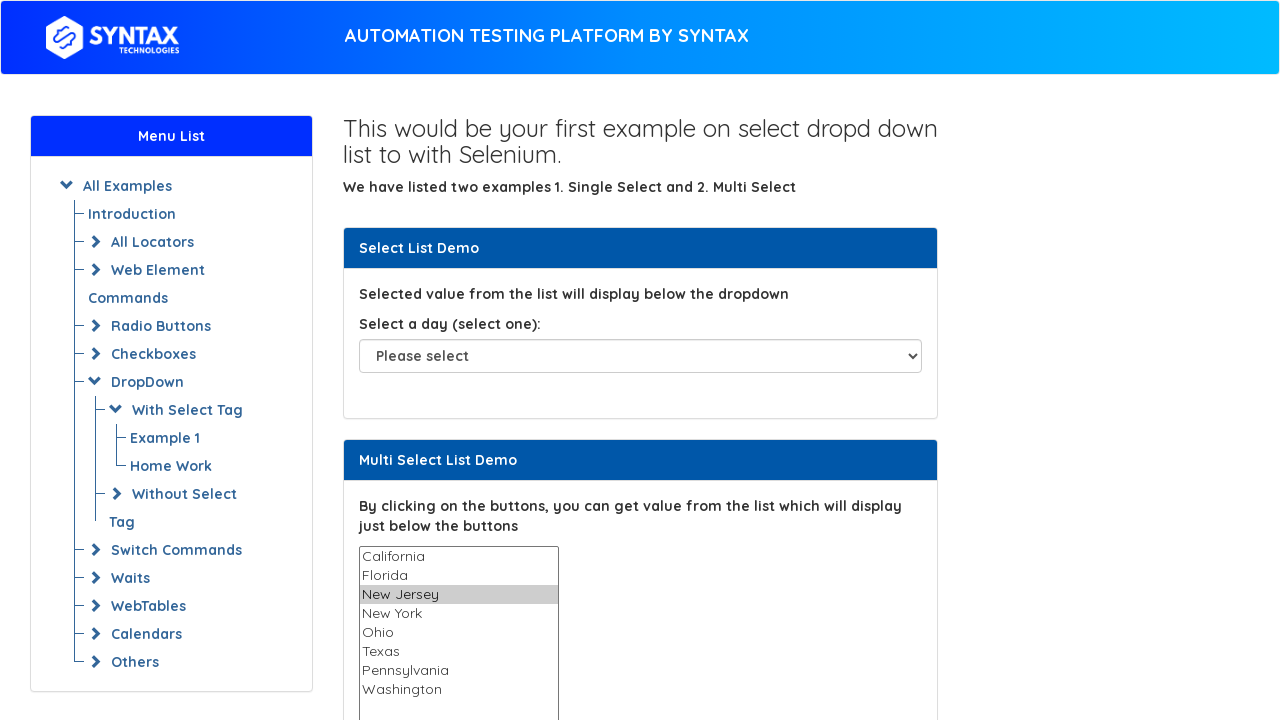

Selected option with text 'New York' on #multi-select
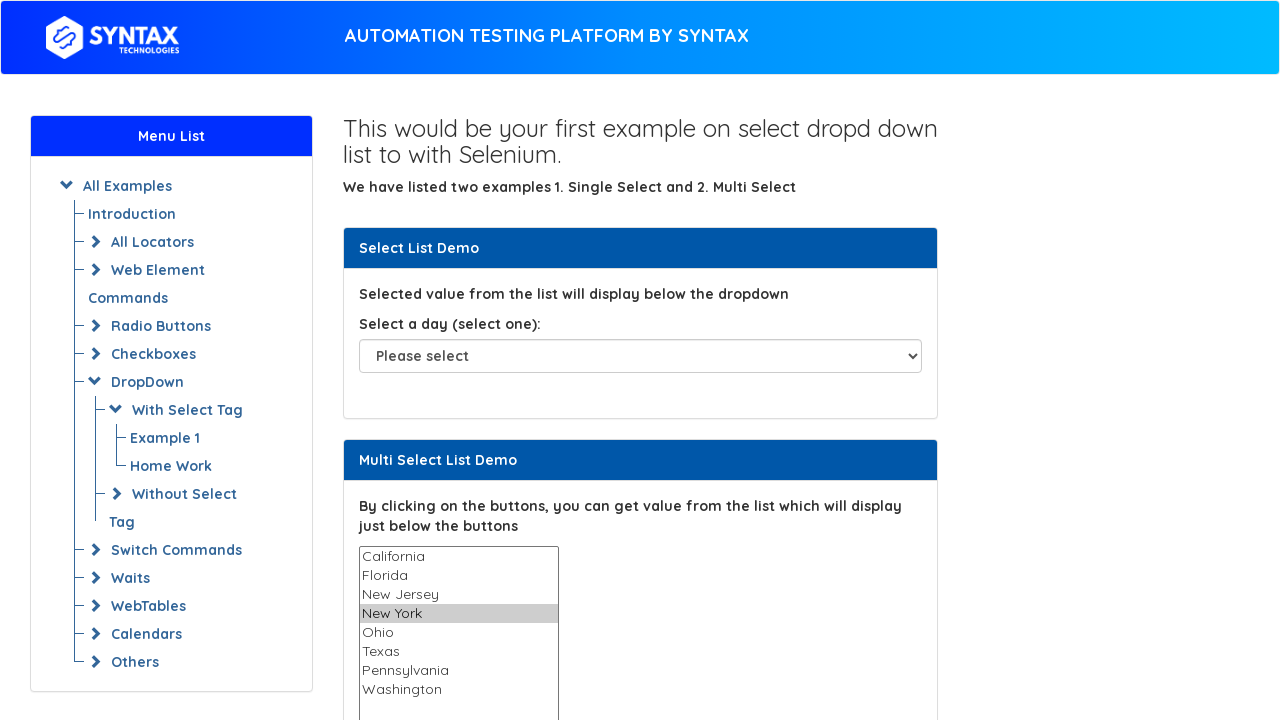

Selected option with text 'Ohio' on #multi-select
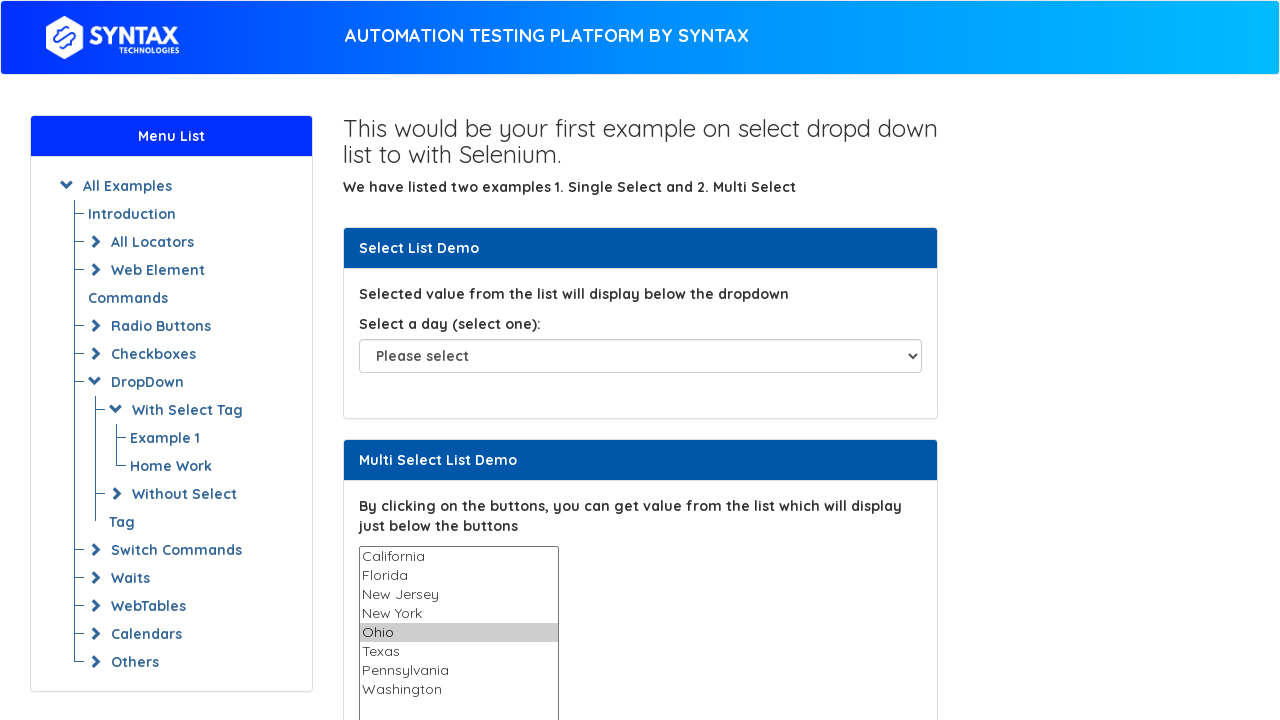

Selected option with text 'Texas' on #multi-select
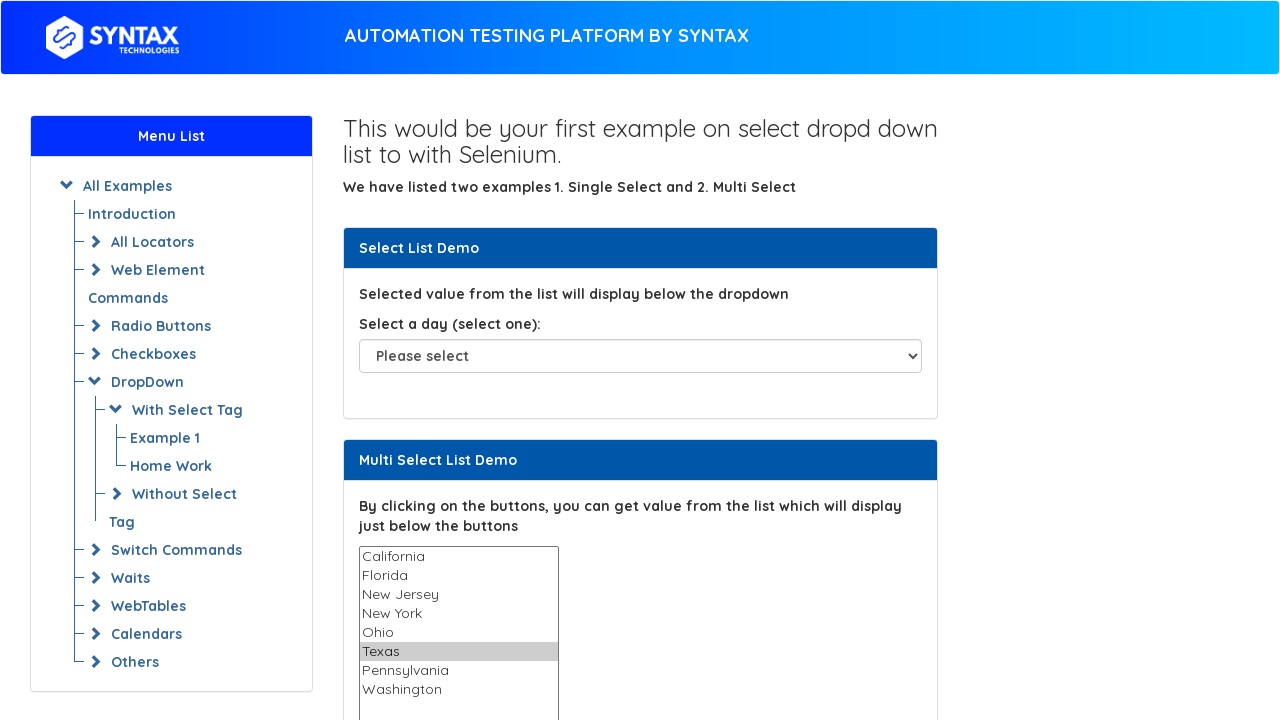

Selected option with text 'Pennsylvania' on #multi-select
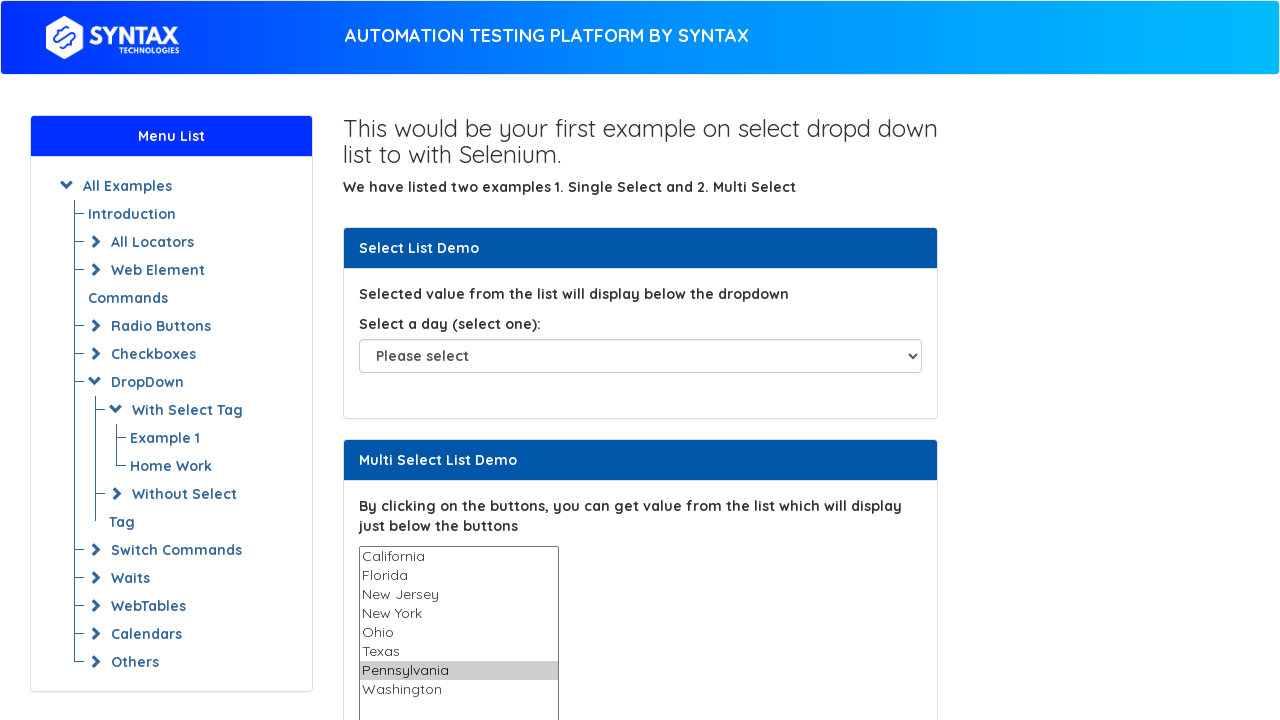

Selected option with text 'Washington' on #multi-select
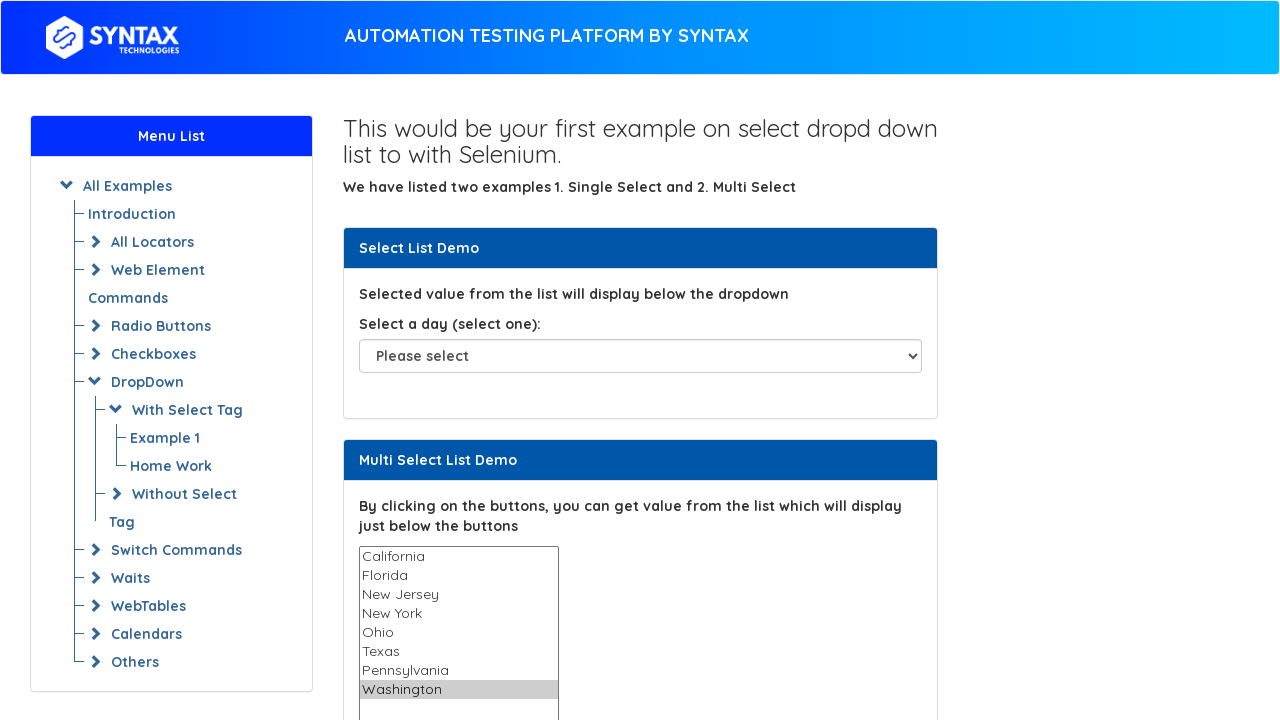

Waited 500ms to observe selections
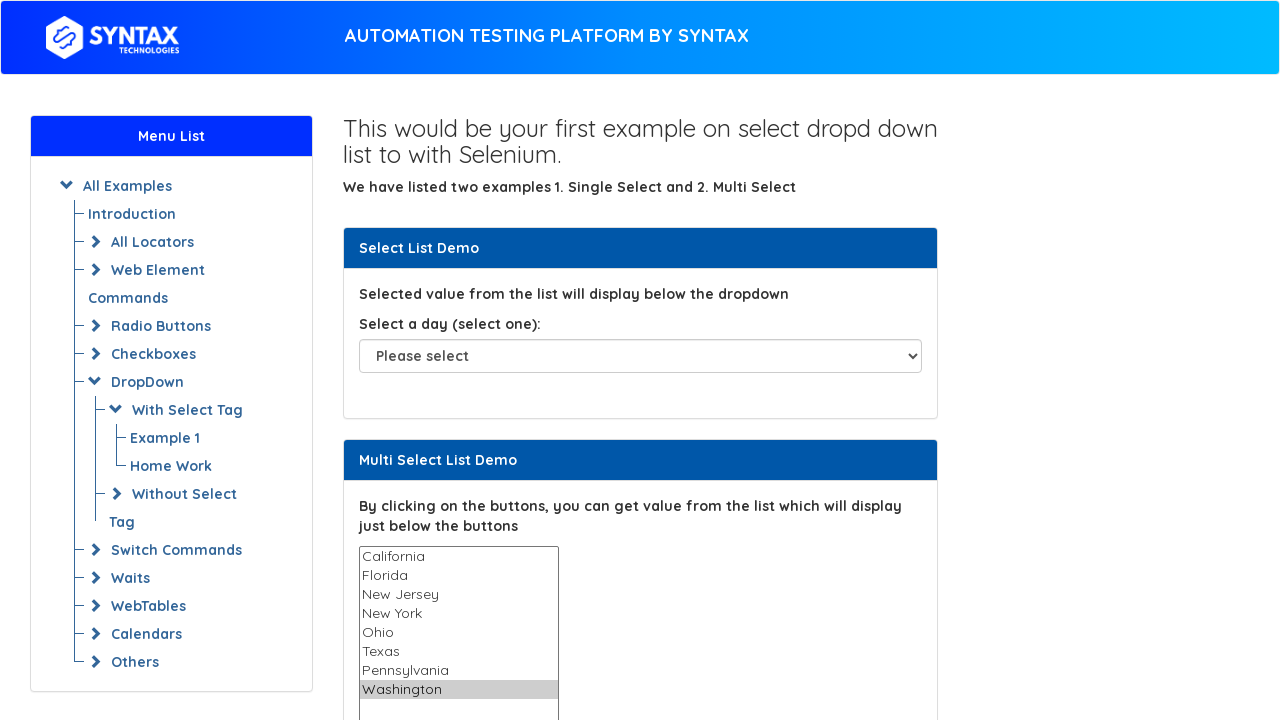

Located option at index 5
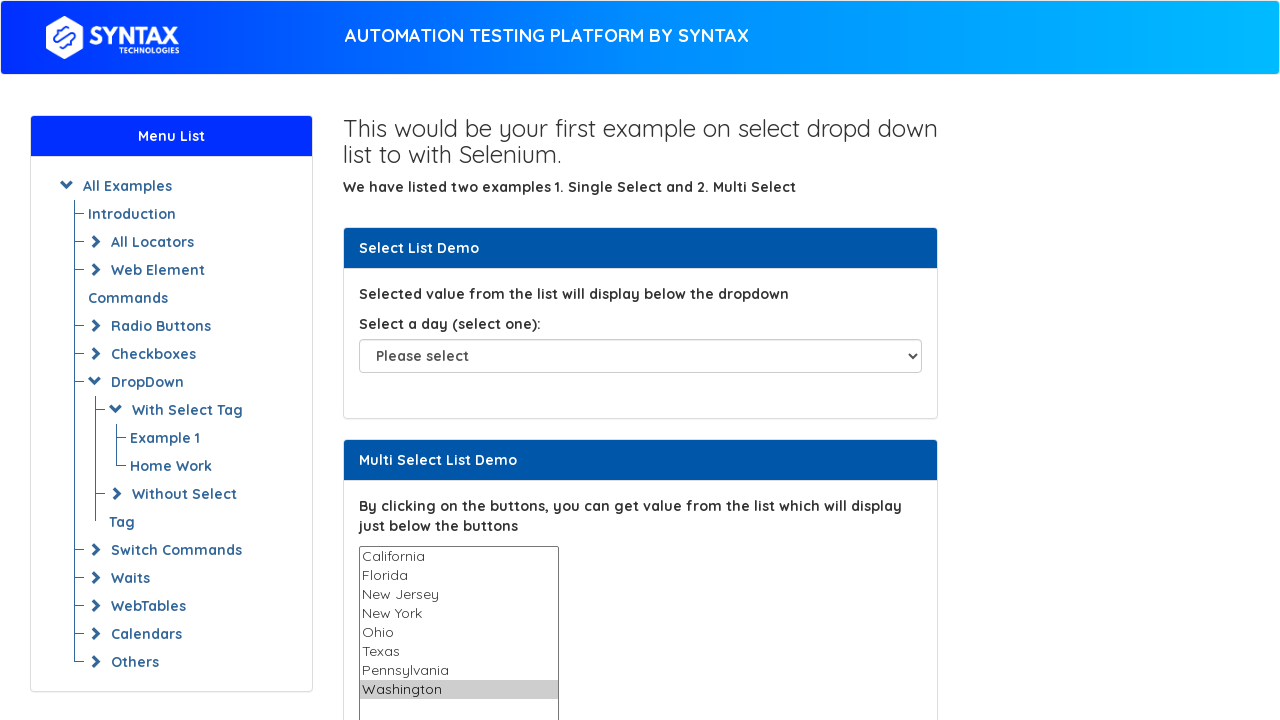

Retrieved value of option at index 5: 'Texas'
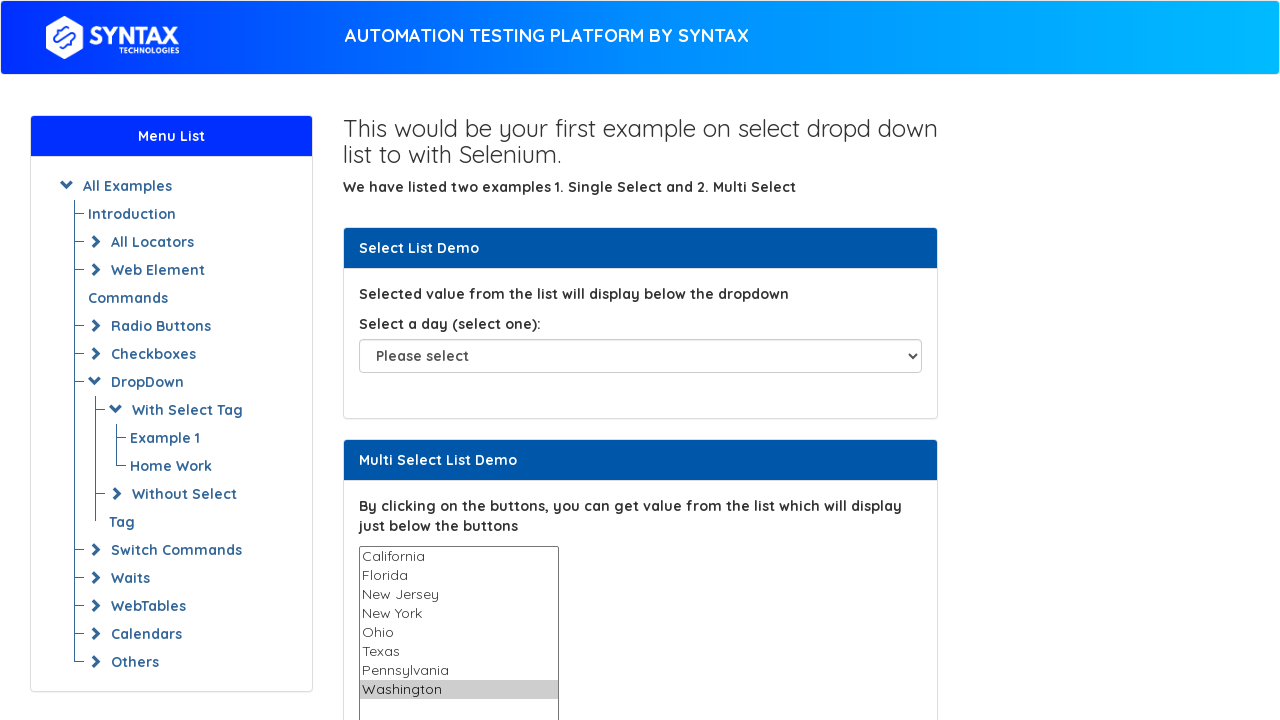

Built list of all option values except index 5 (7 values)
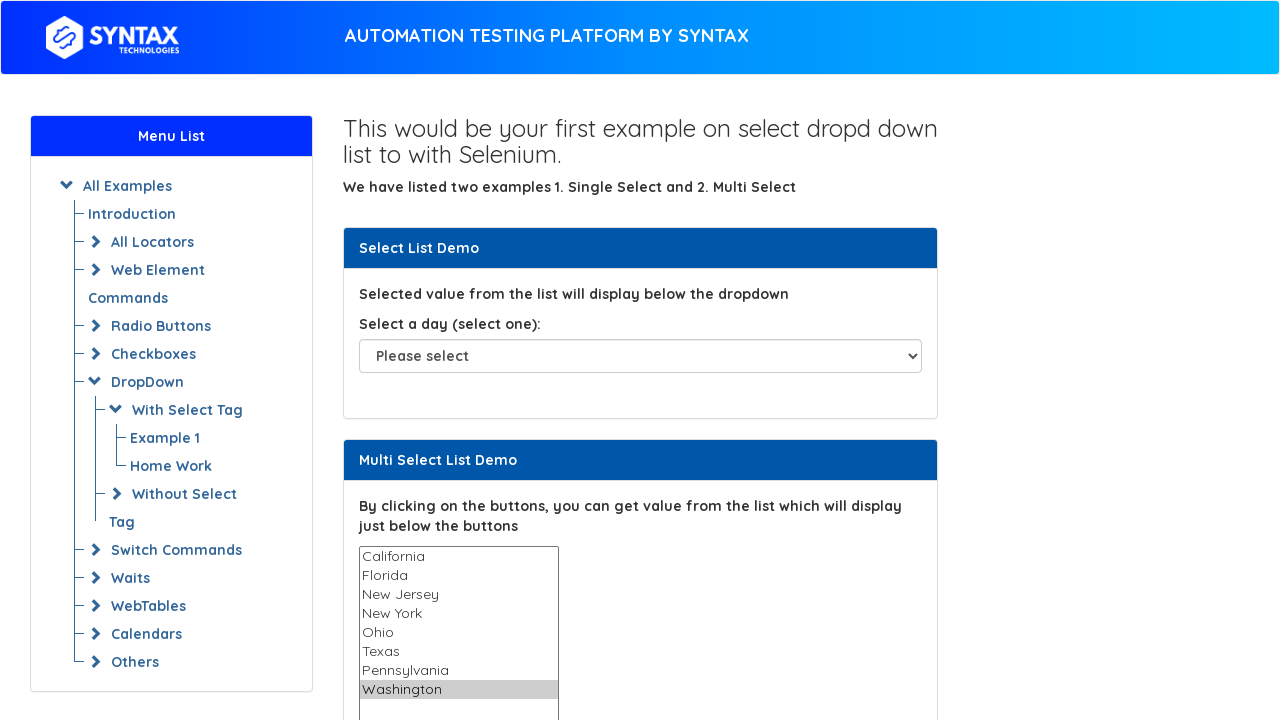

Deselected option at index 5 by reselecting all others on #multi-select
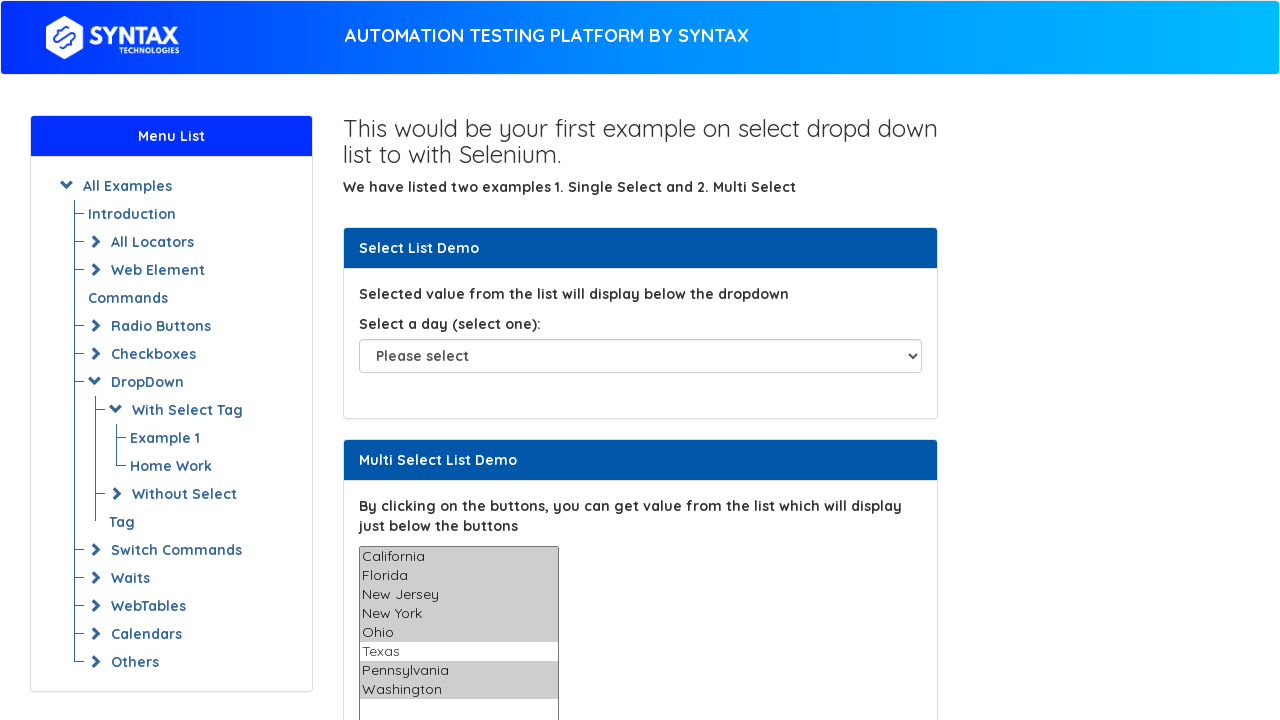

Deselected all options in the multi-select dropdown on #multi-select
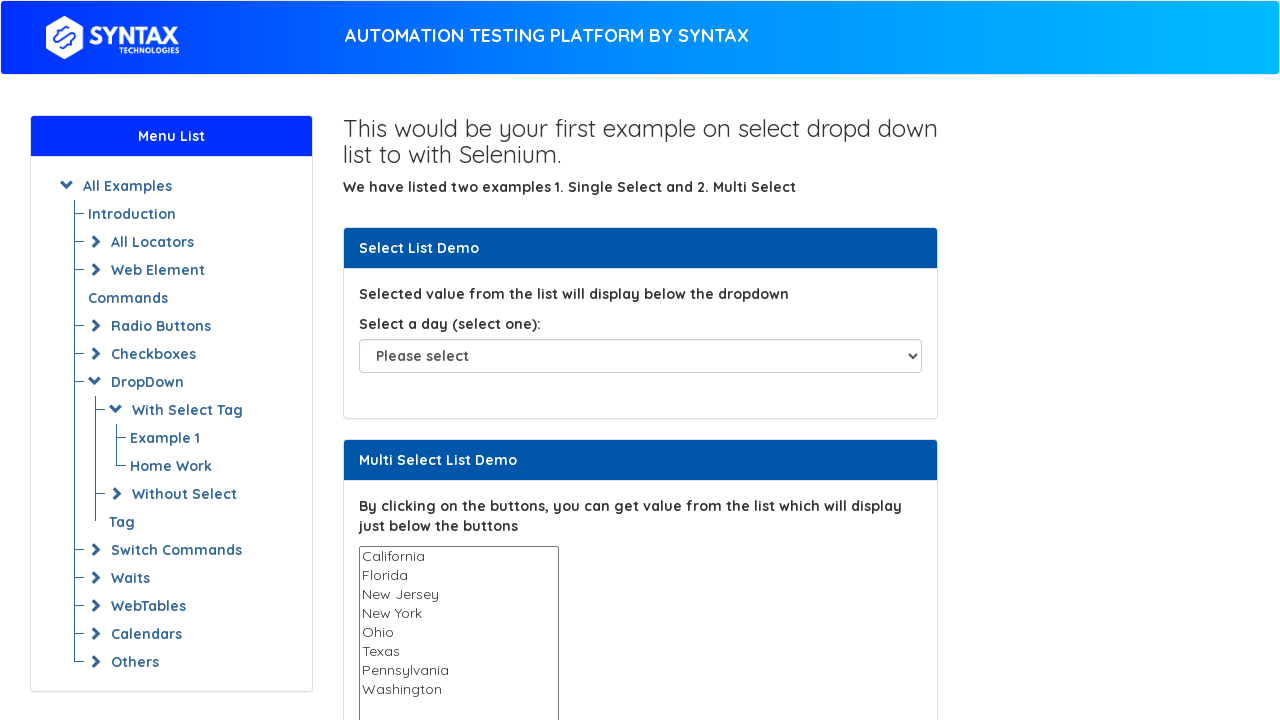

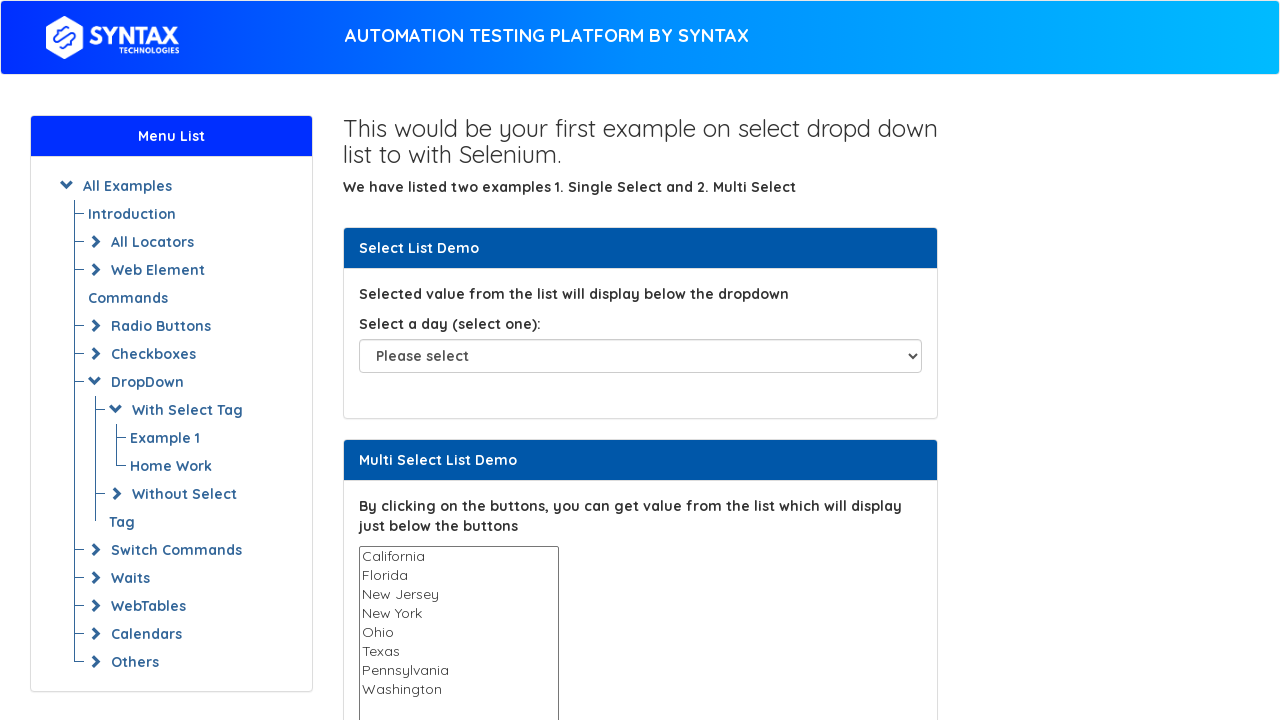